Navigates to the My Account page by clicking a menu item and verifies the page title

Starting URL: https://alchemy.hguy.co/lms/

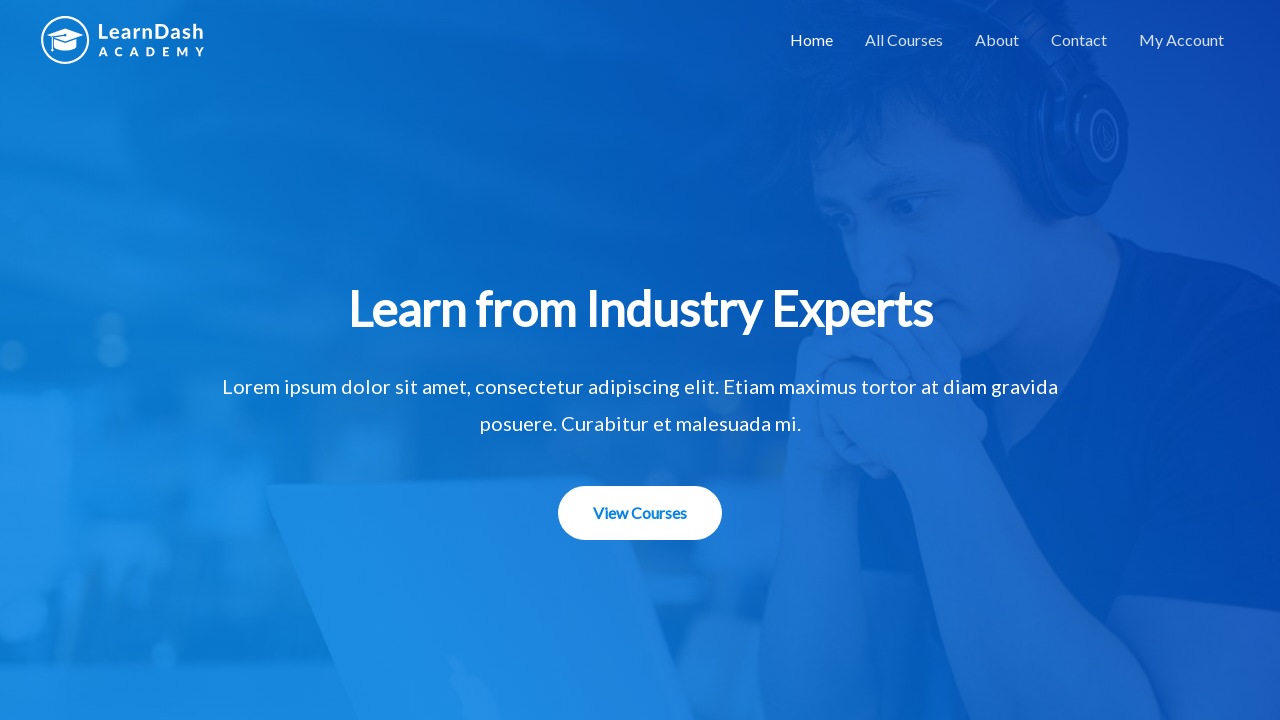

Clicked My Account menu item at (1182, 40) on xpath=//*[@id="menu-item-1507"]/a
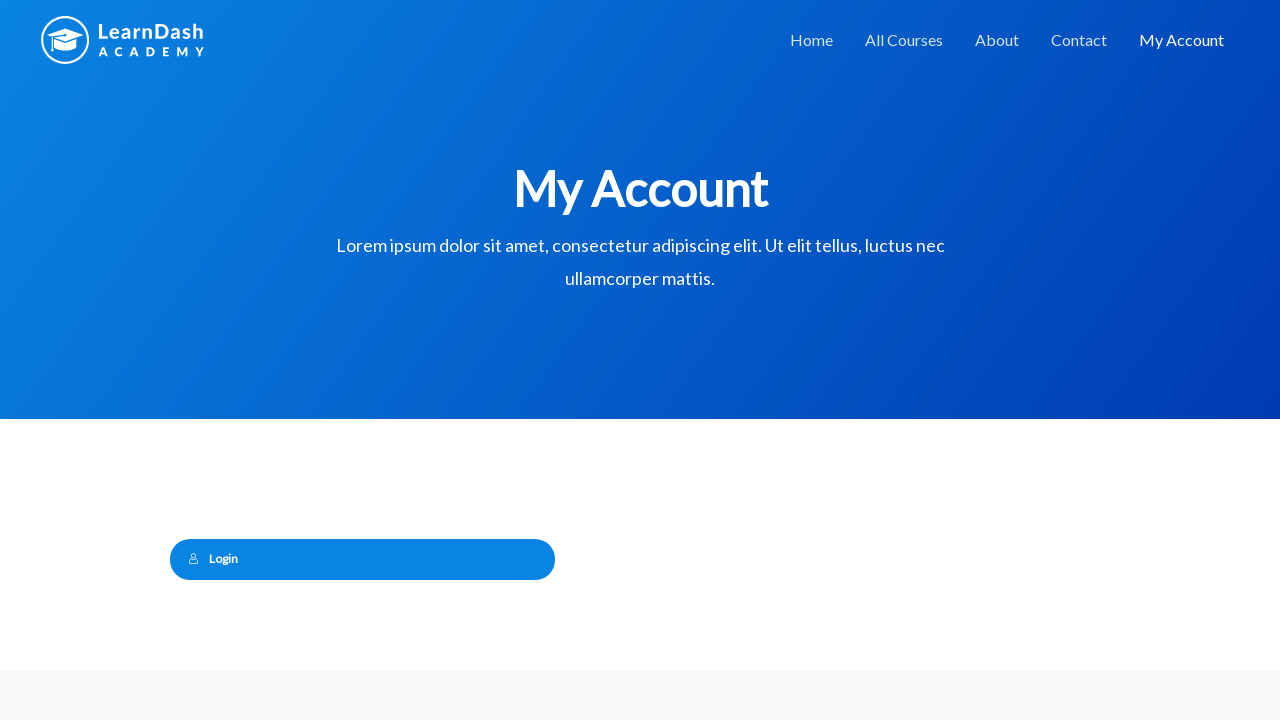

My Account page loaded successfully
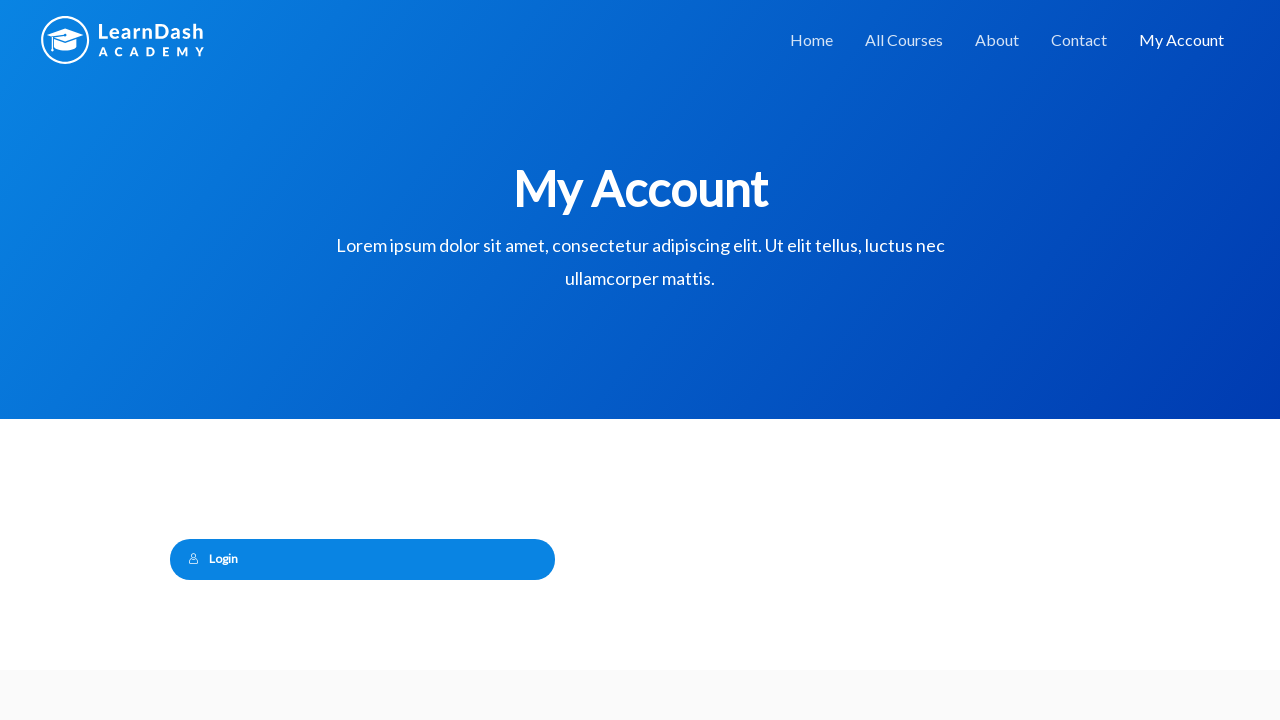

Verified page title is 'My Account – Alchemy LMS'
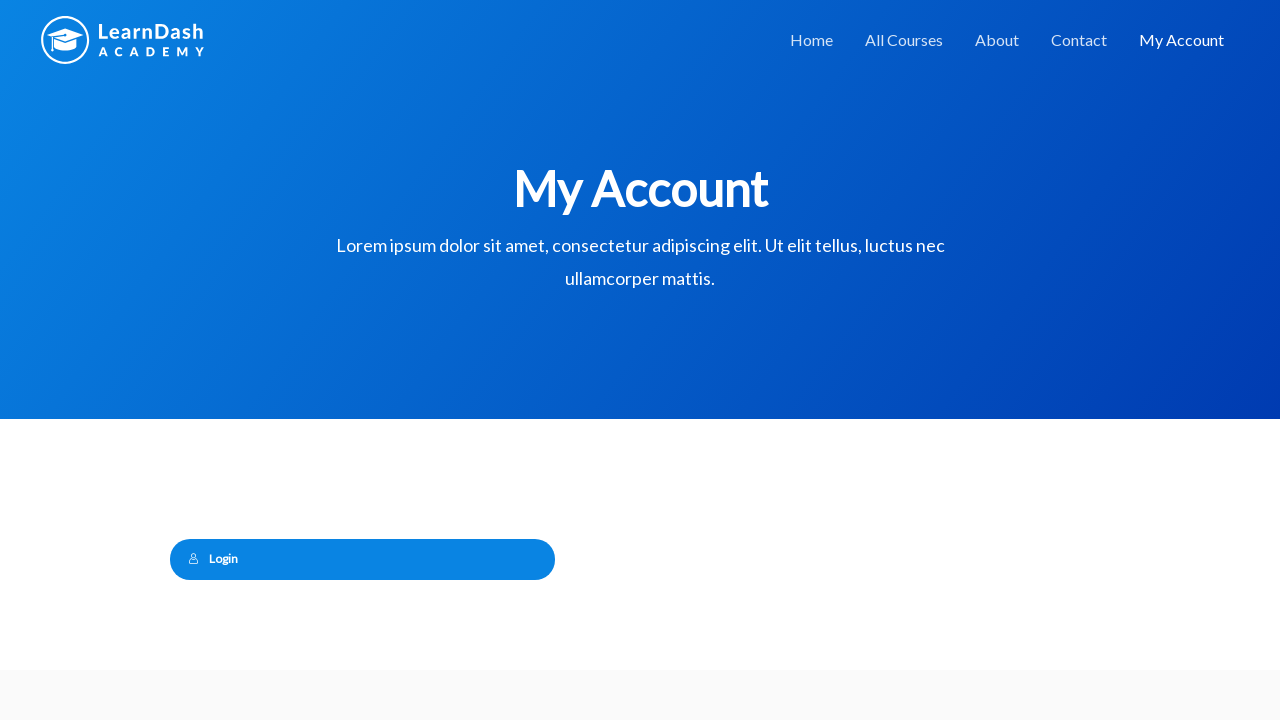

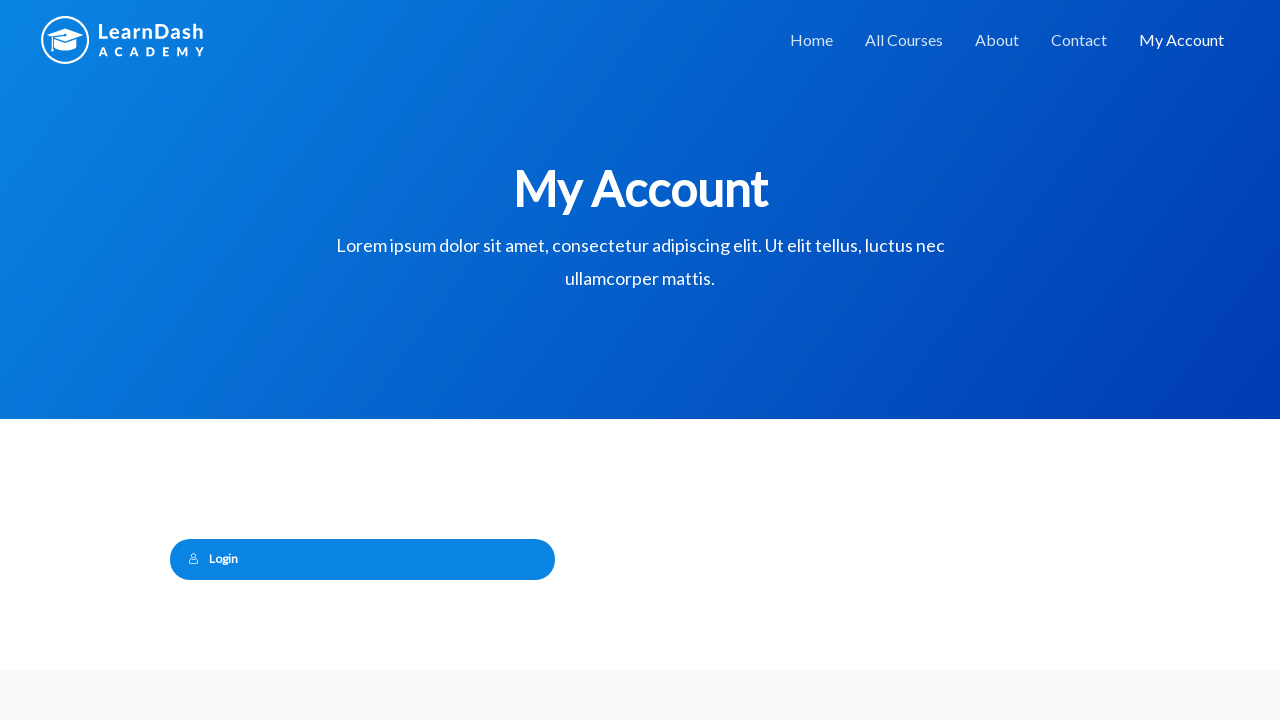